Tests the full flow of clicking a resend button, waiting for a message to appear, and verifying the message text starts with expected content.

Starting URL: https://eviltester.github.io/supportclasses/#2000

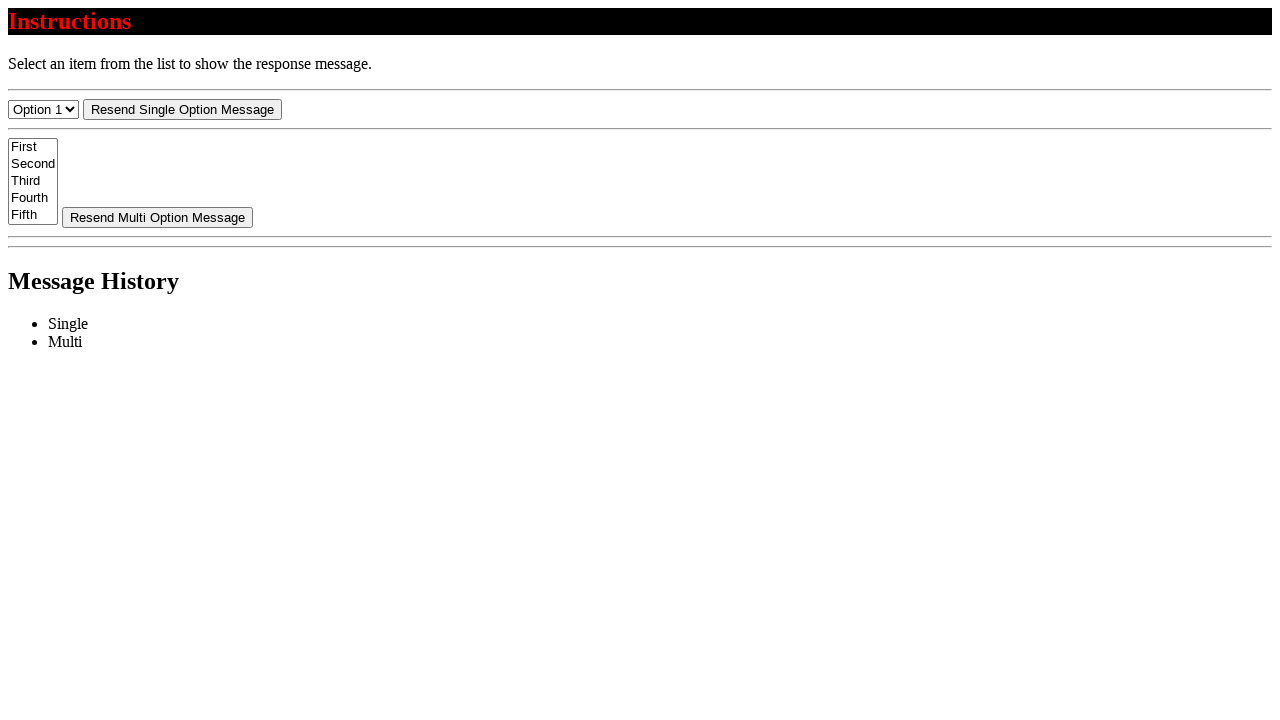

Navigated to test page
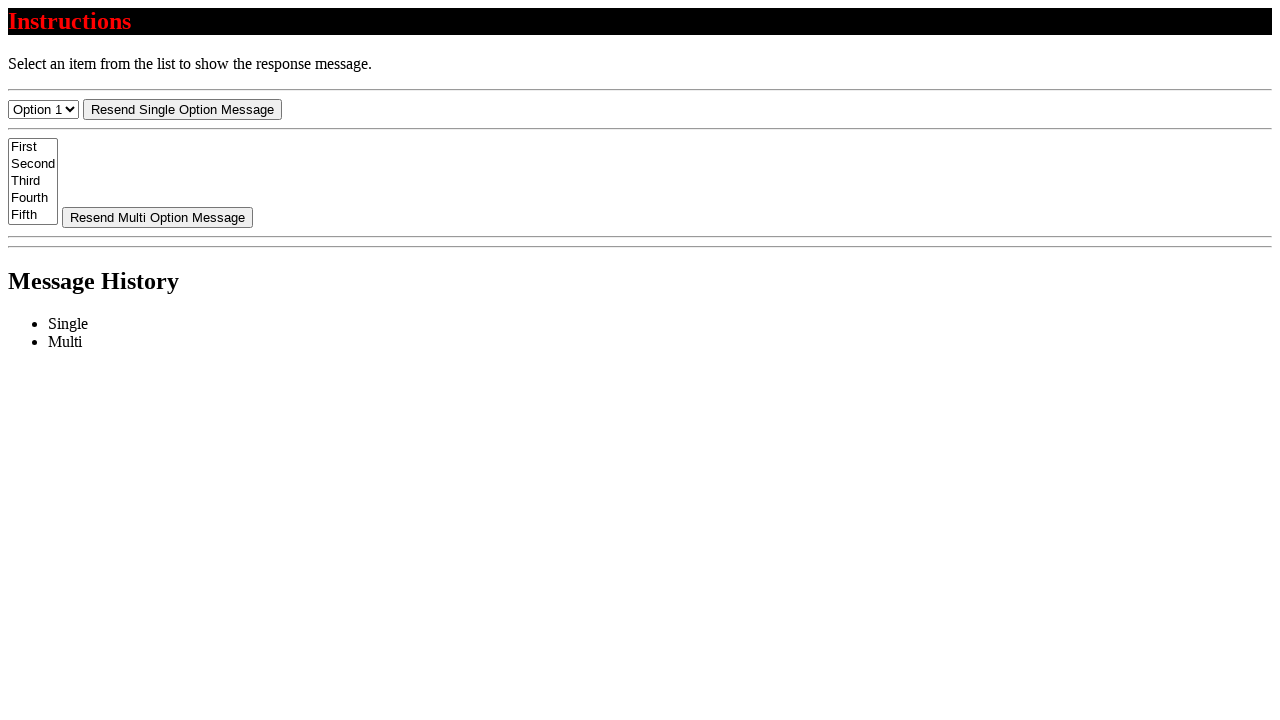

Clicked the resend button at (182, 109) on #resend-select
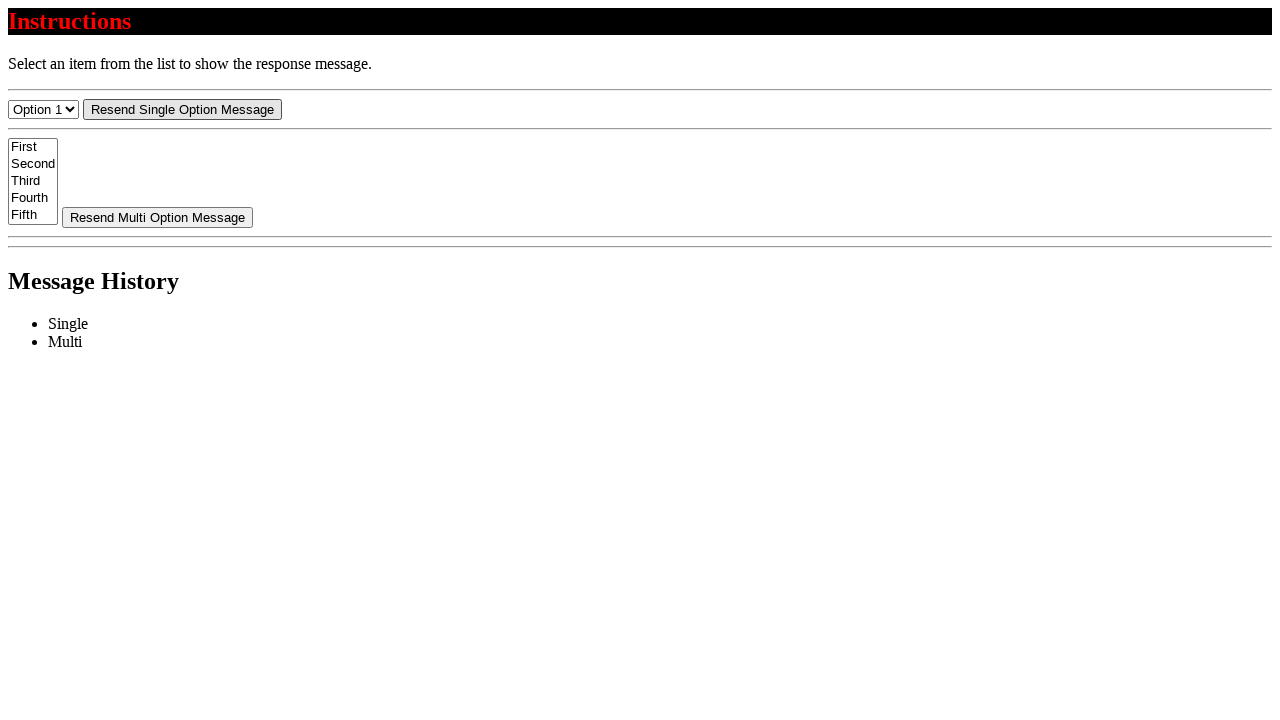

Message element appeared and became visible
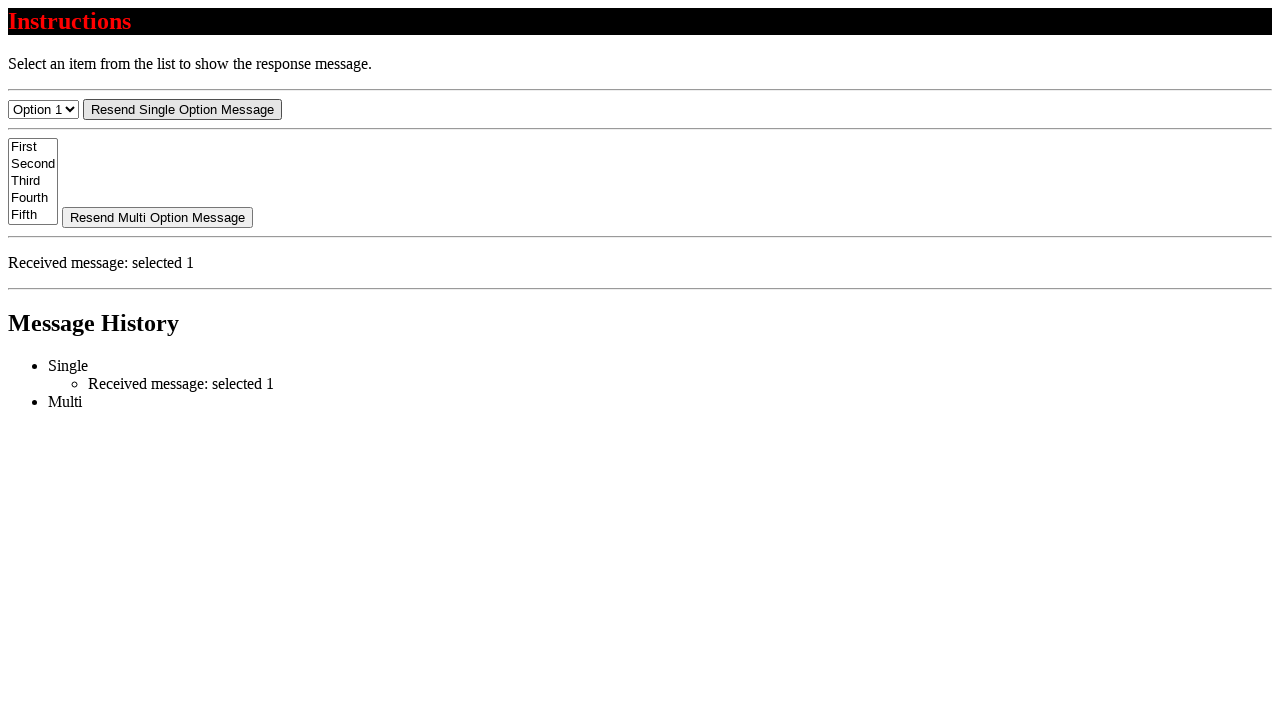

Located the message element
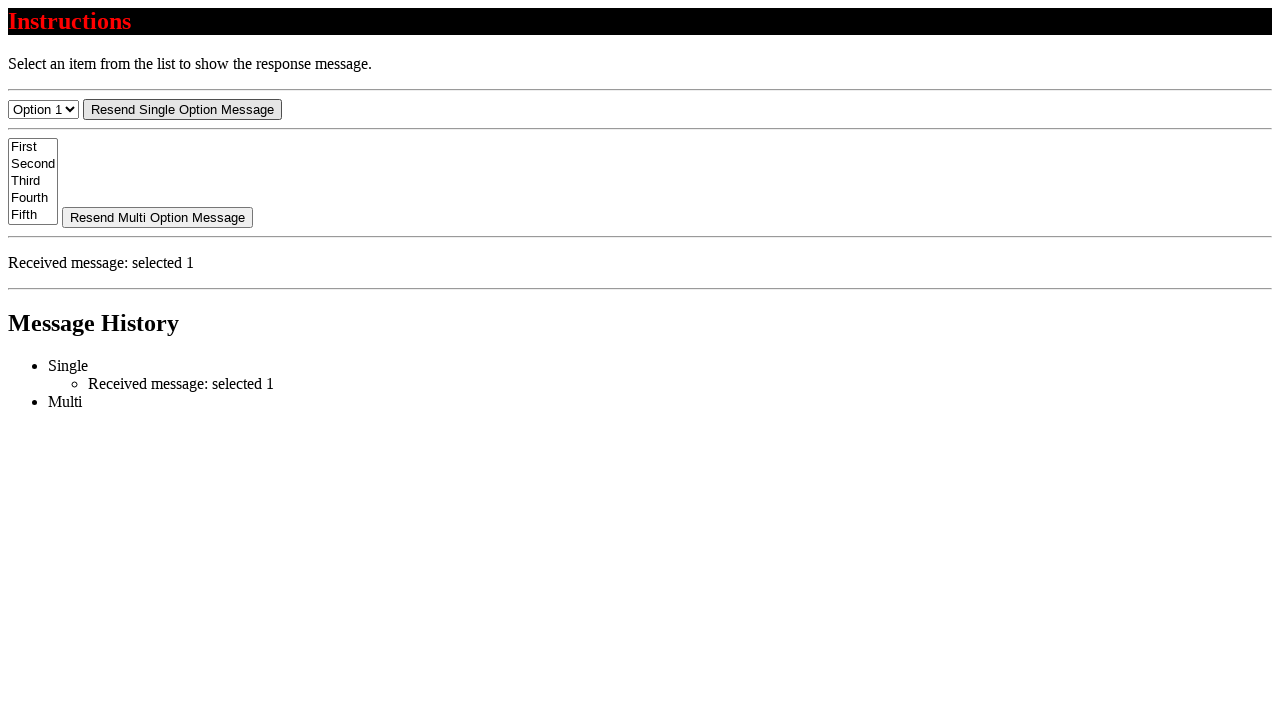

Verified message text starts with 'Received message:'
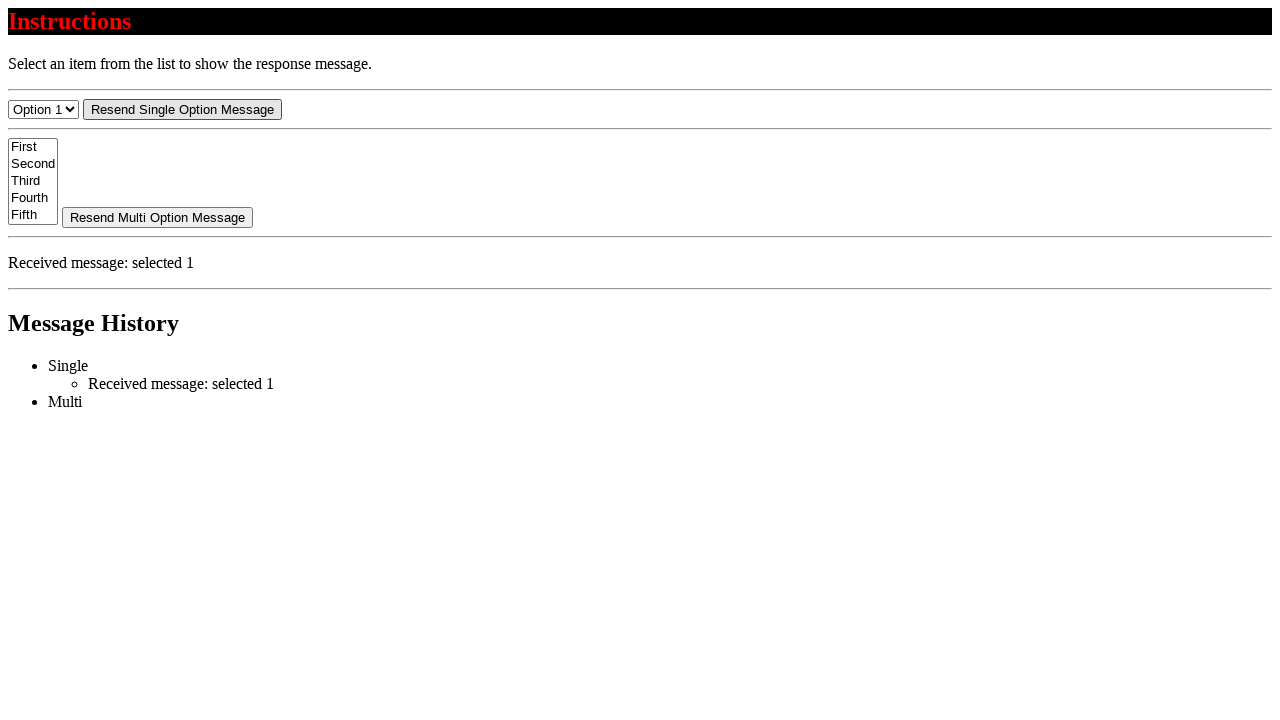

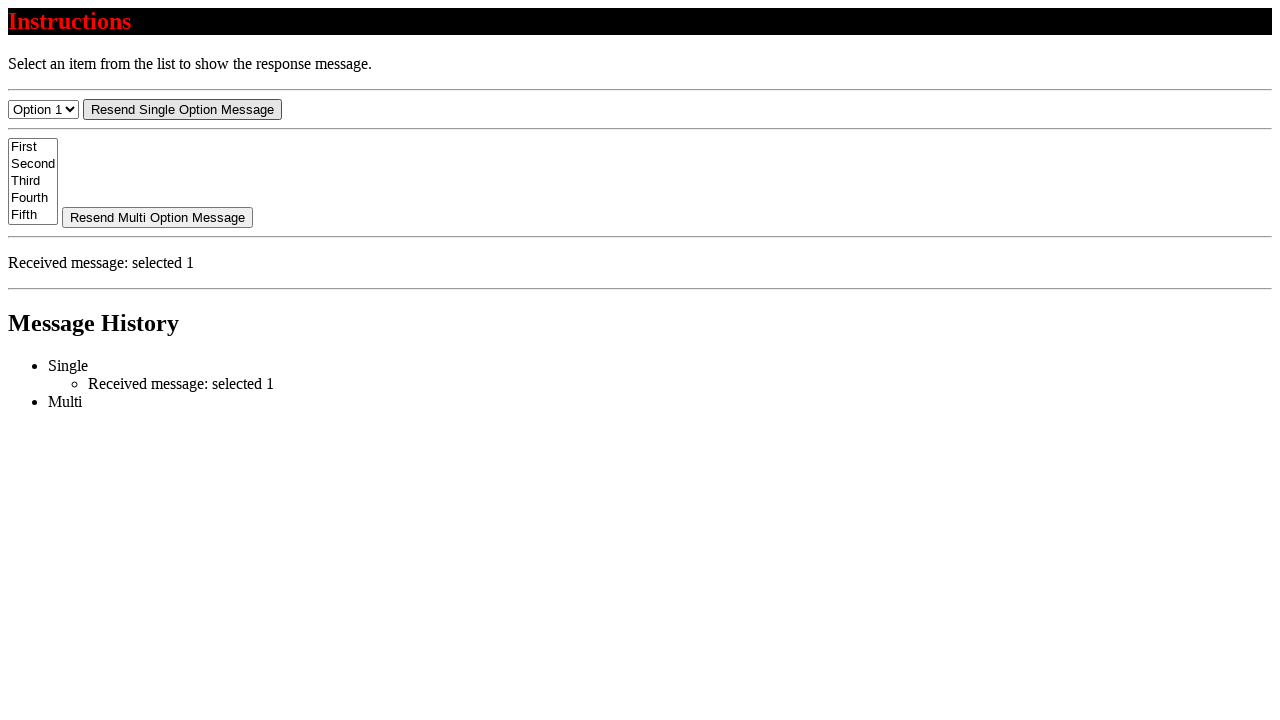